Tests drag and drop functionality on jQuery UI demo page by dragging an element from source to target location

Starting URL: https://jqueryui.com/droppable/

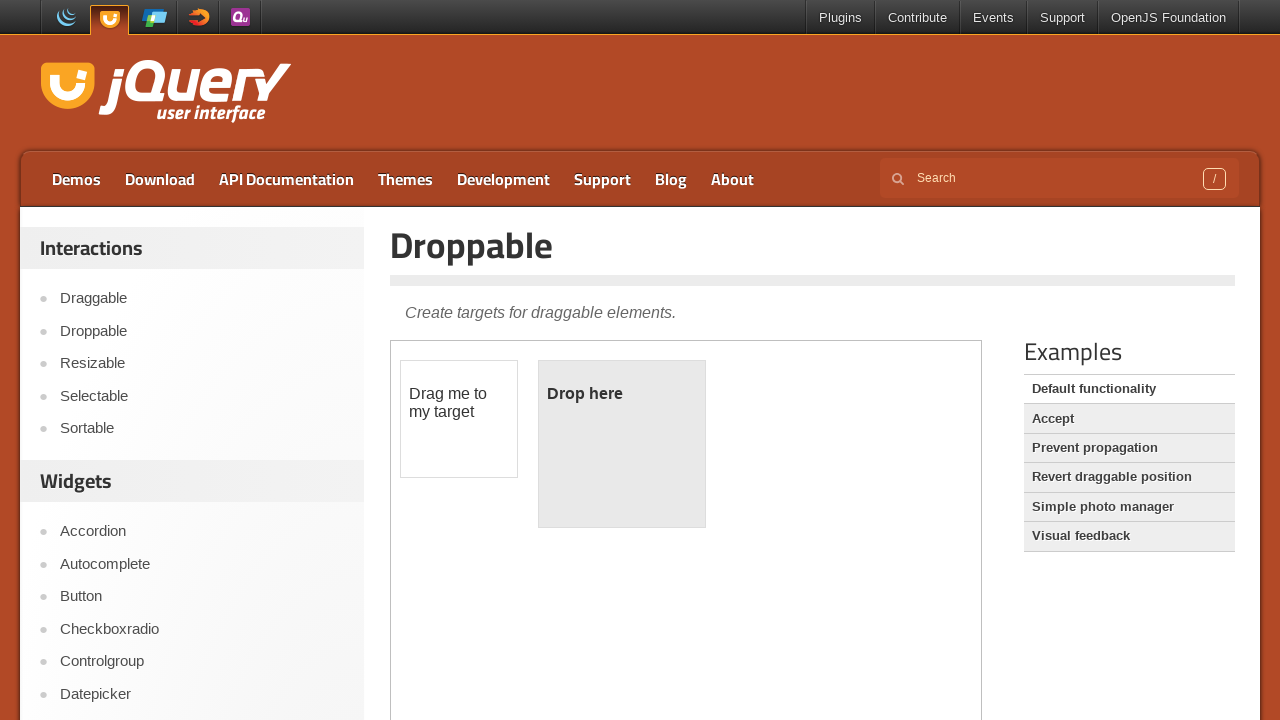

Scrolled to Examples section
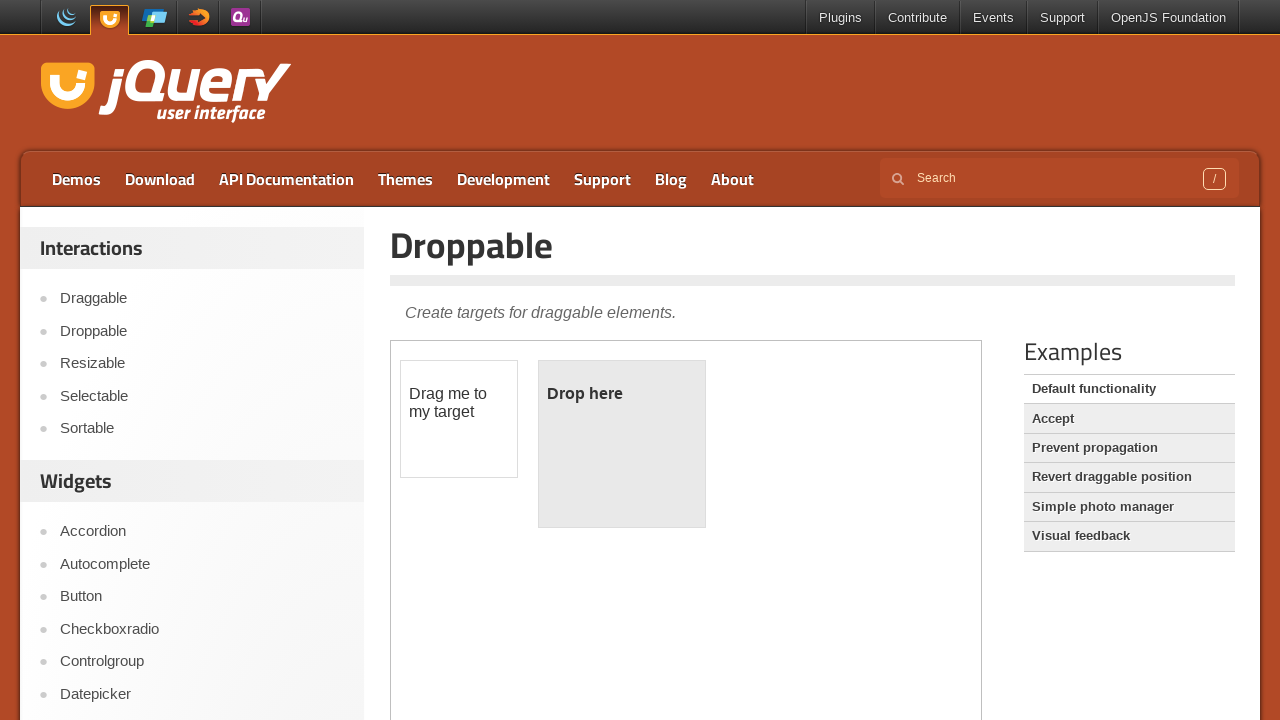

Located the iframe containing drag and drop demo
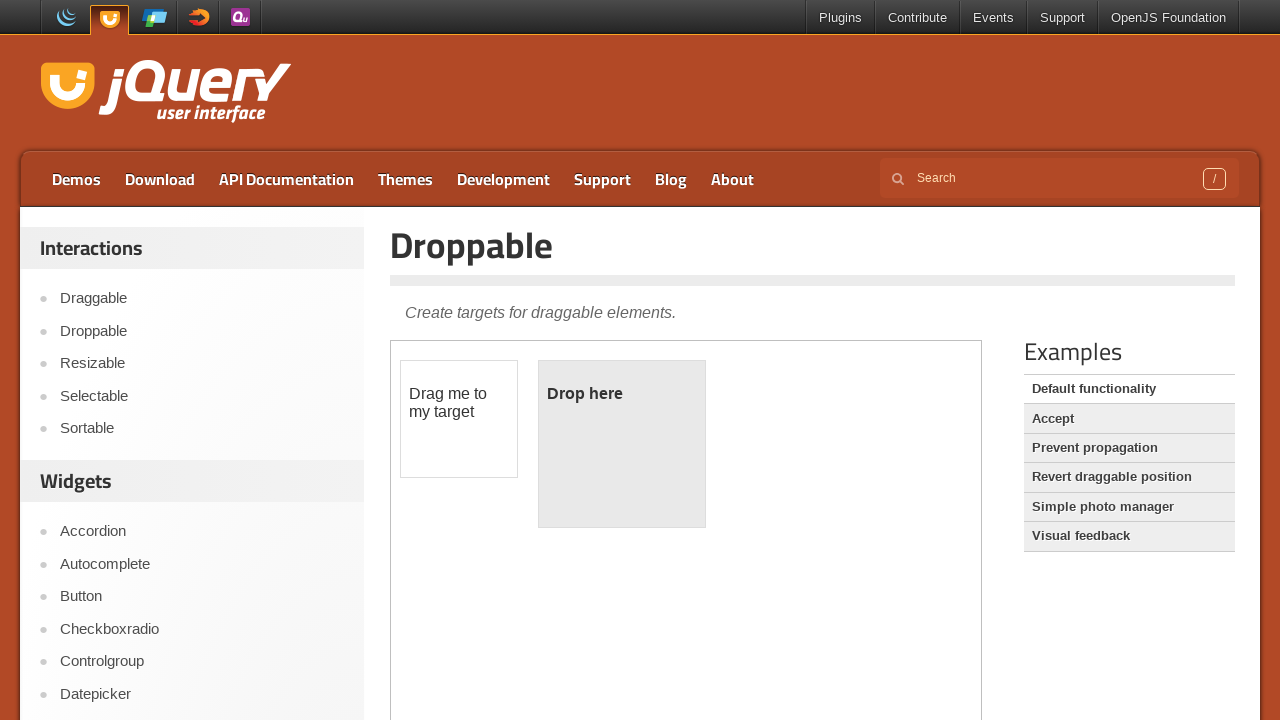

Located source element 'Drag me to my target'
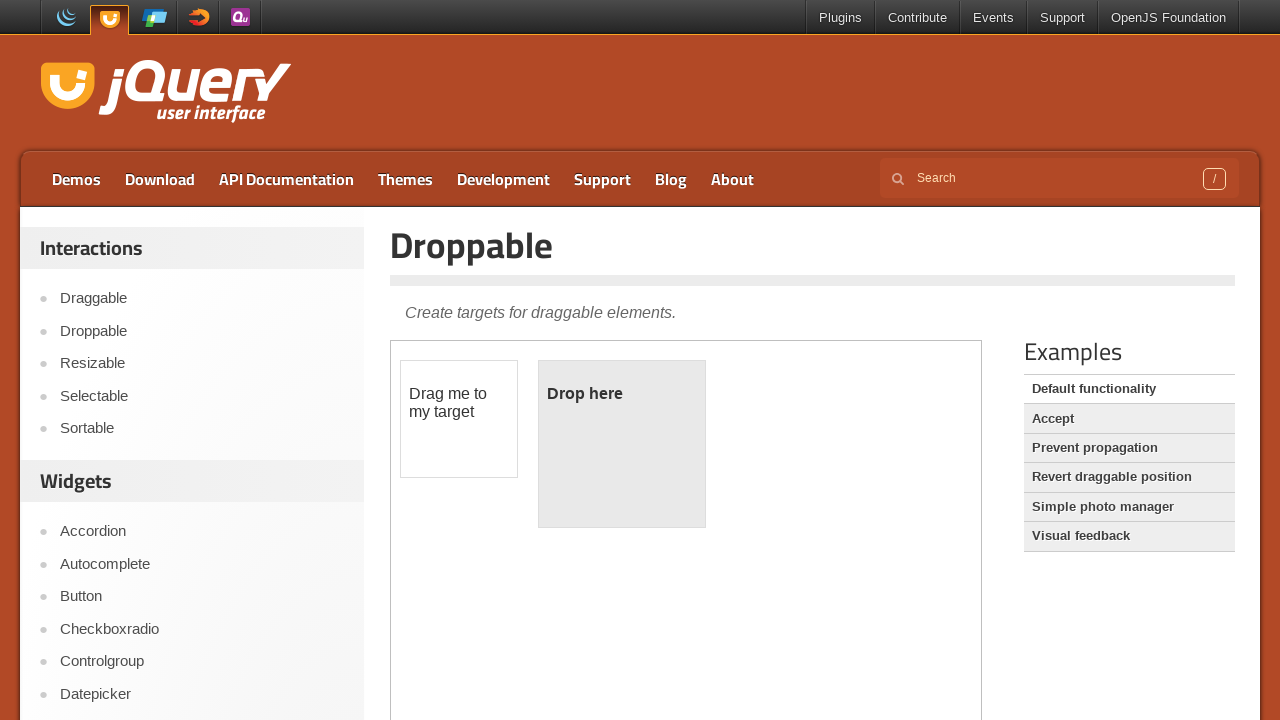

Located target element 'Drop here'
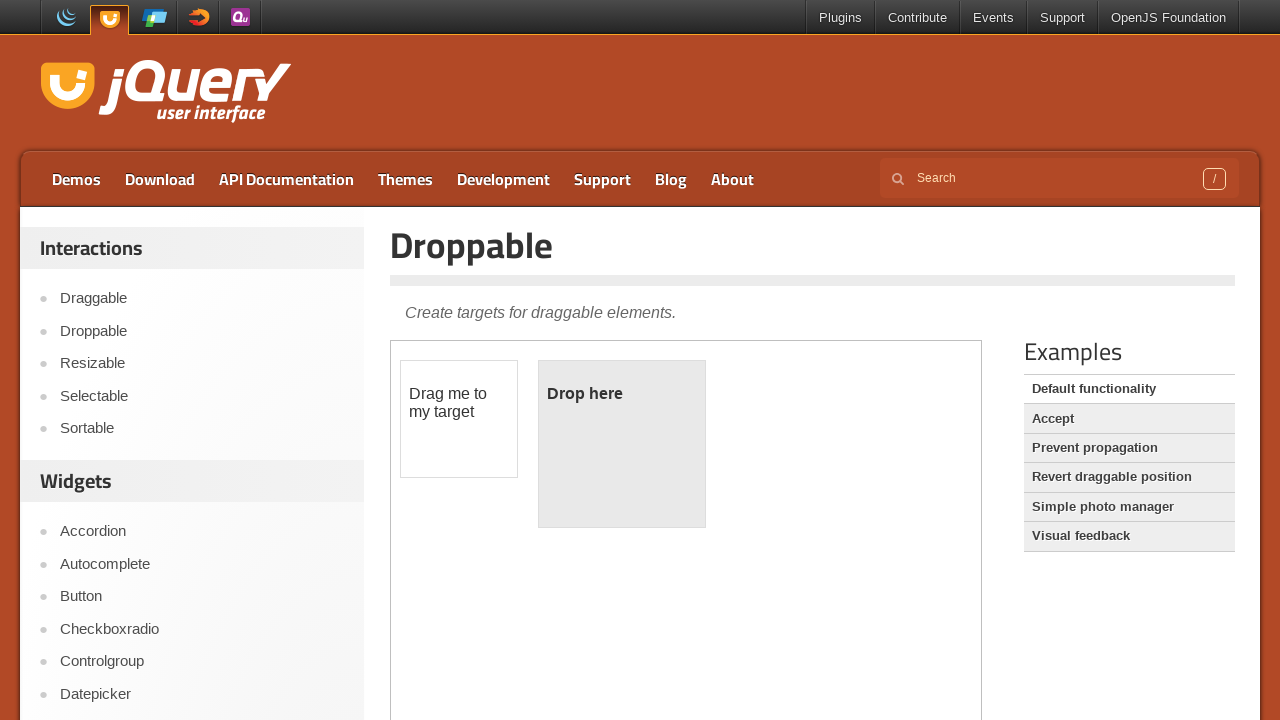

Dragged source element to target location at (622, 394)
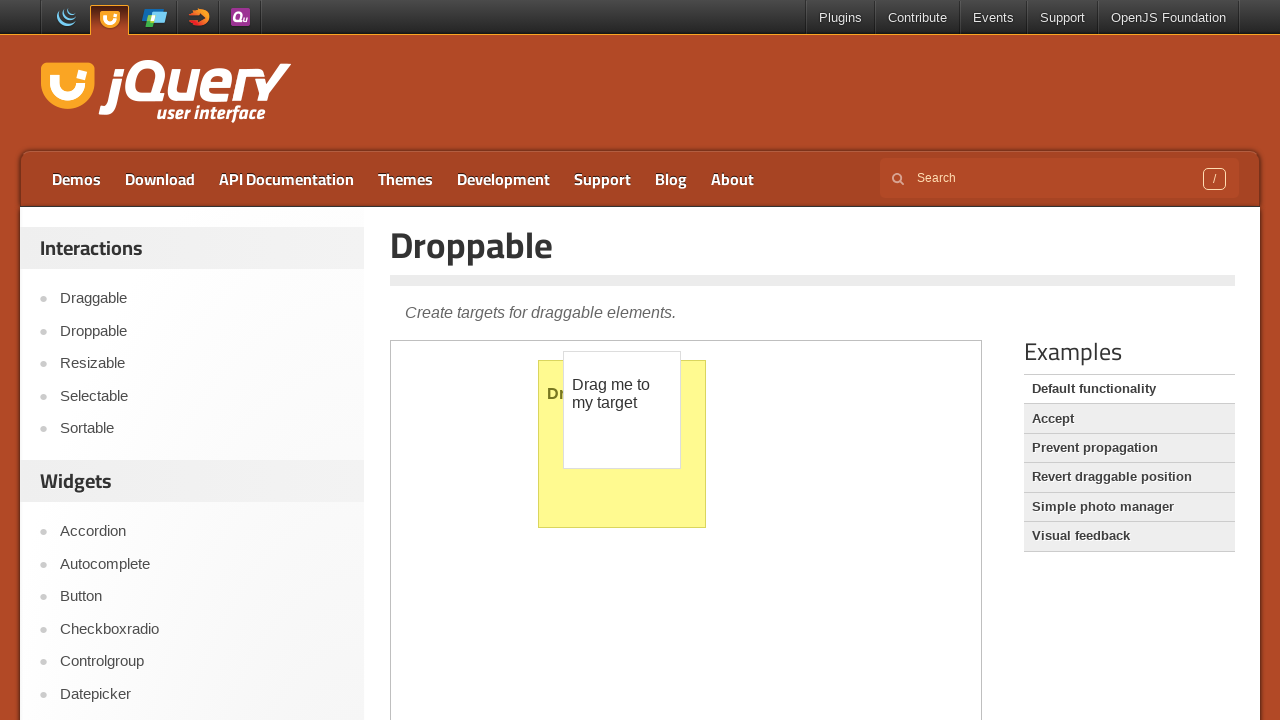

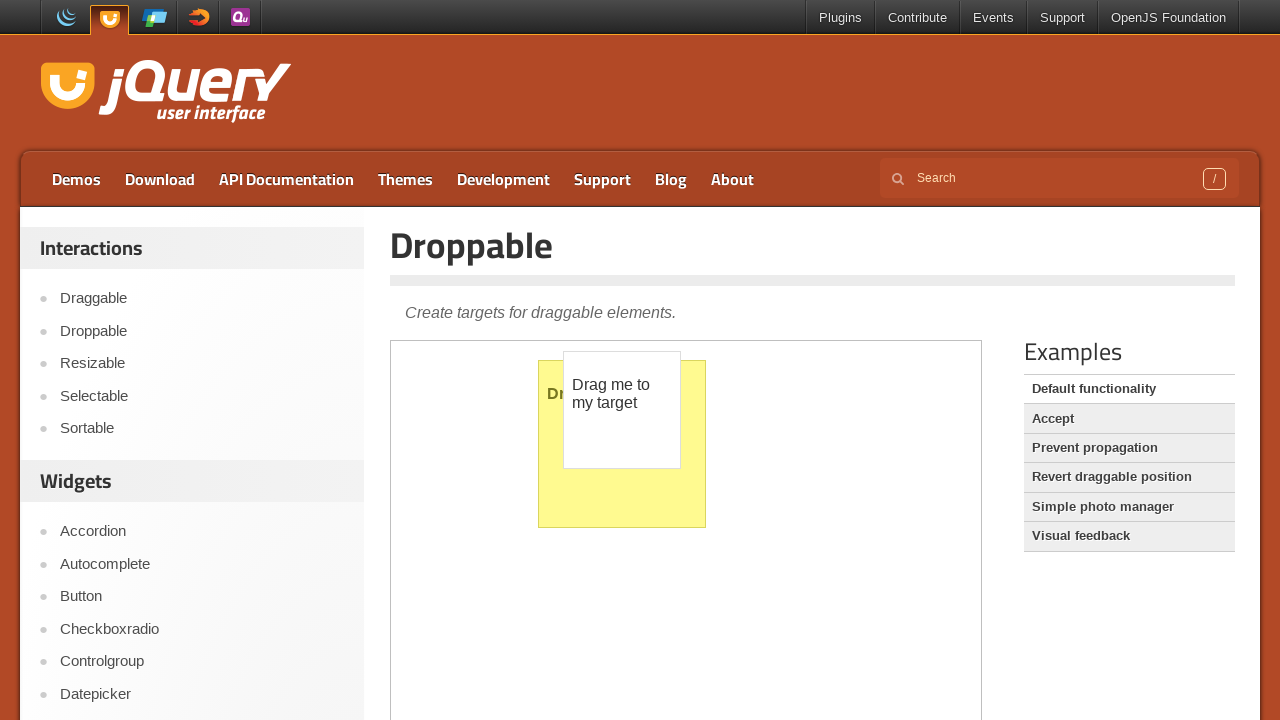